Tests pagination functionality by clicking the next page button and then navigating back to the initial page

Starting URL: https://www.demoblaze.com/index.html

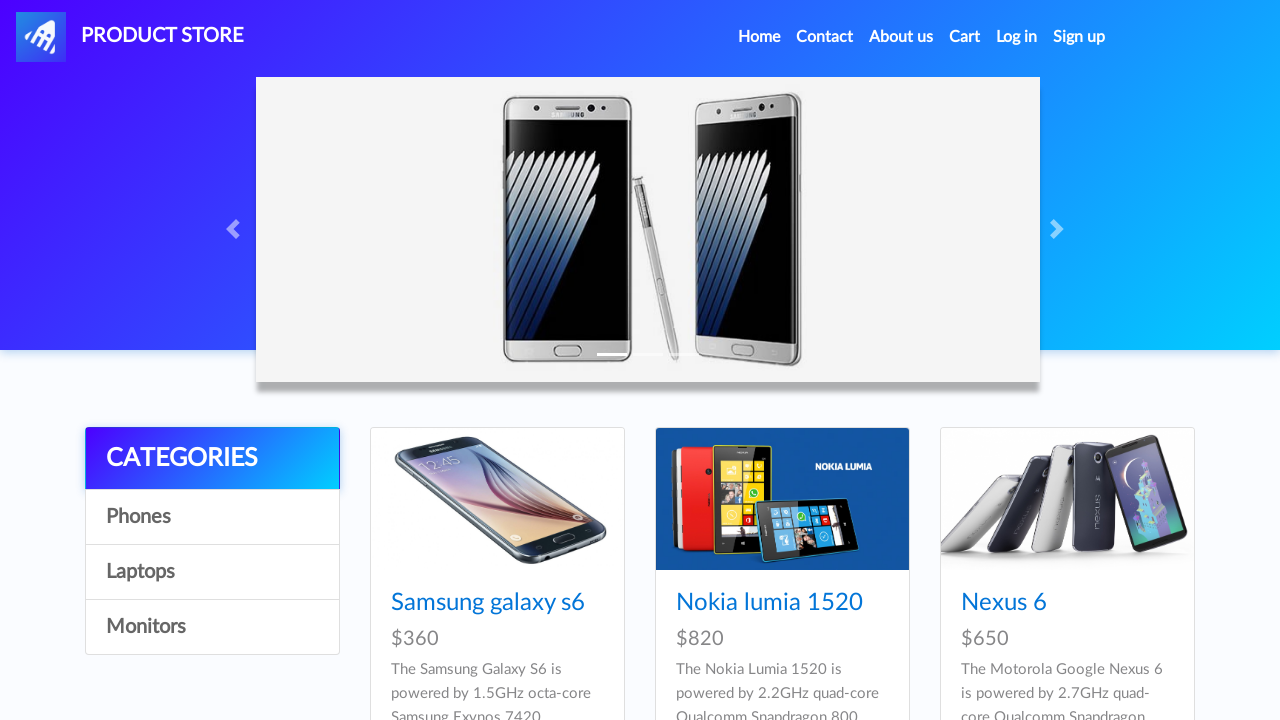

Stored initial URL from demoblaze home page
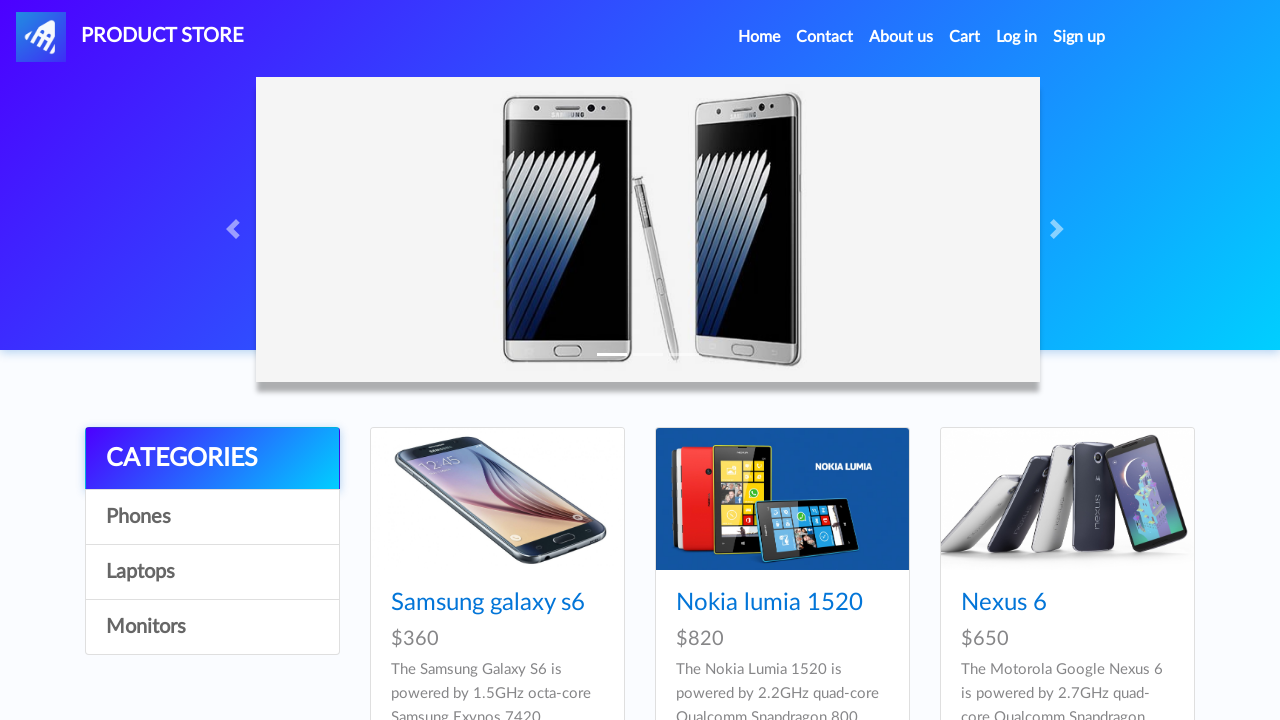

Clicked next page button to navigate to page 2 at (1166, 385) on #next2
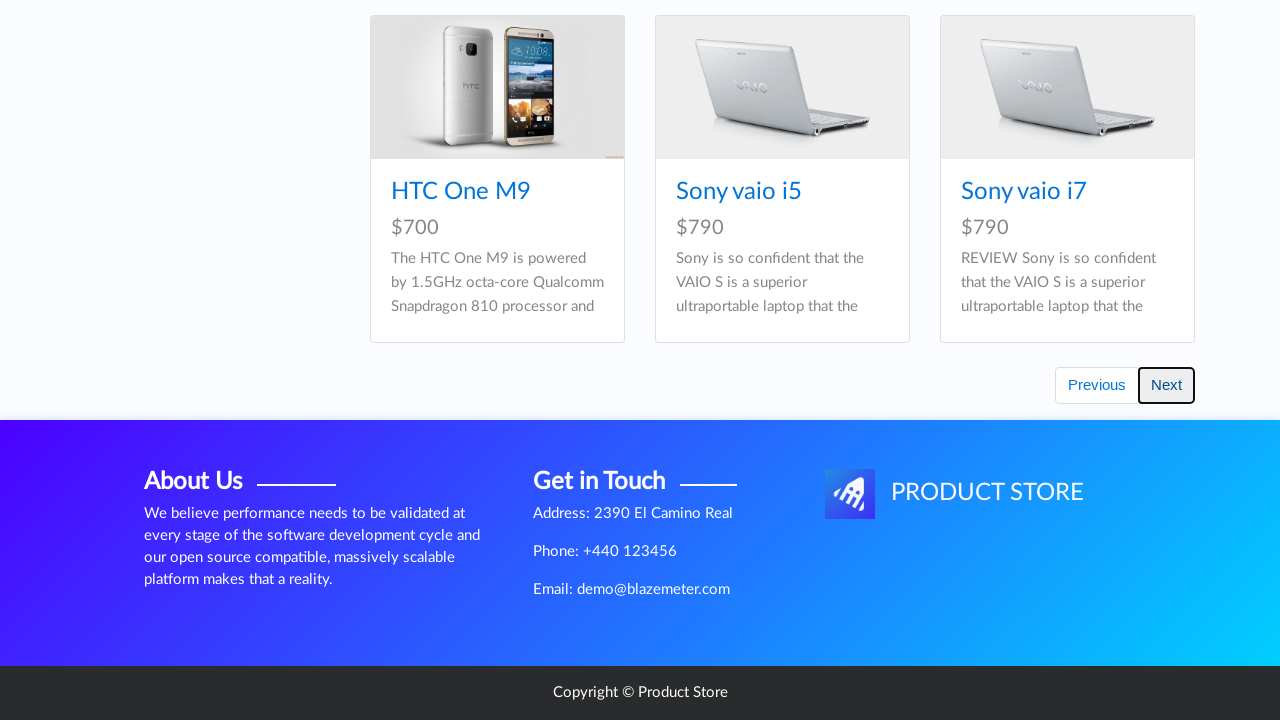

Products loaded on next page
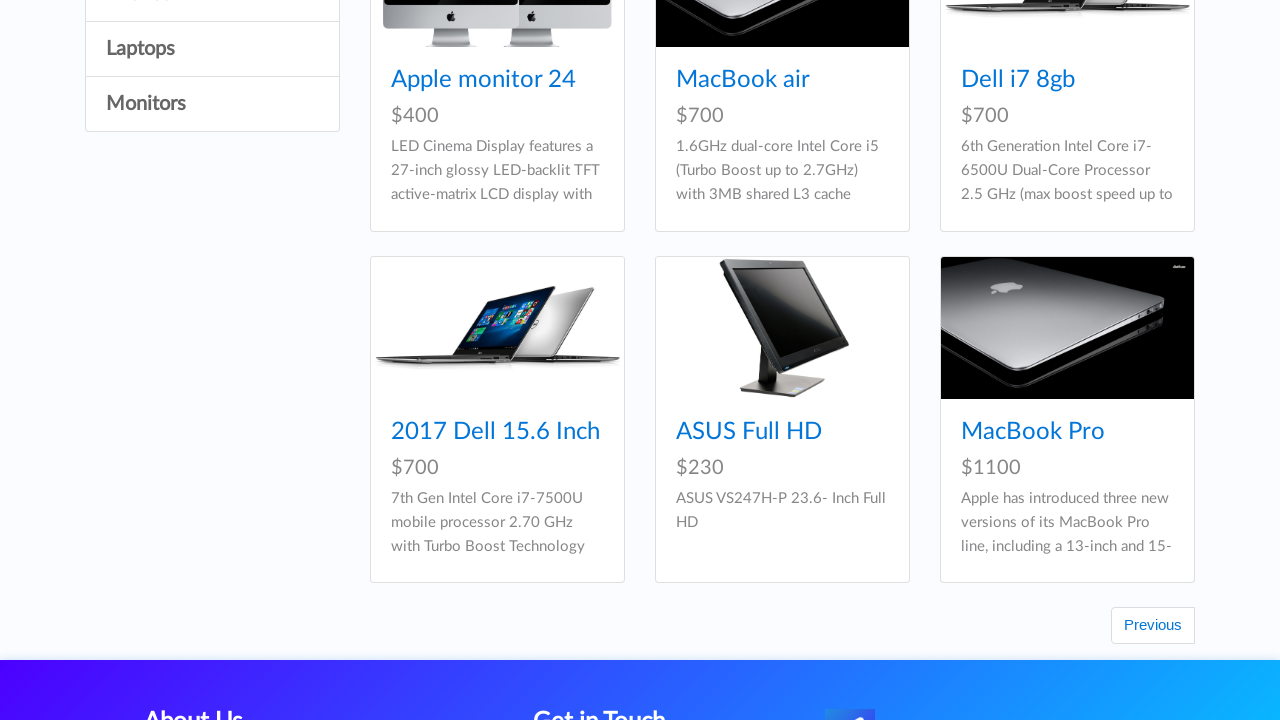

Navigated back to initial page
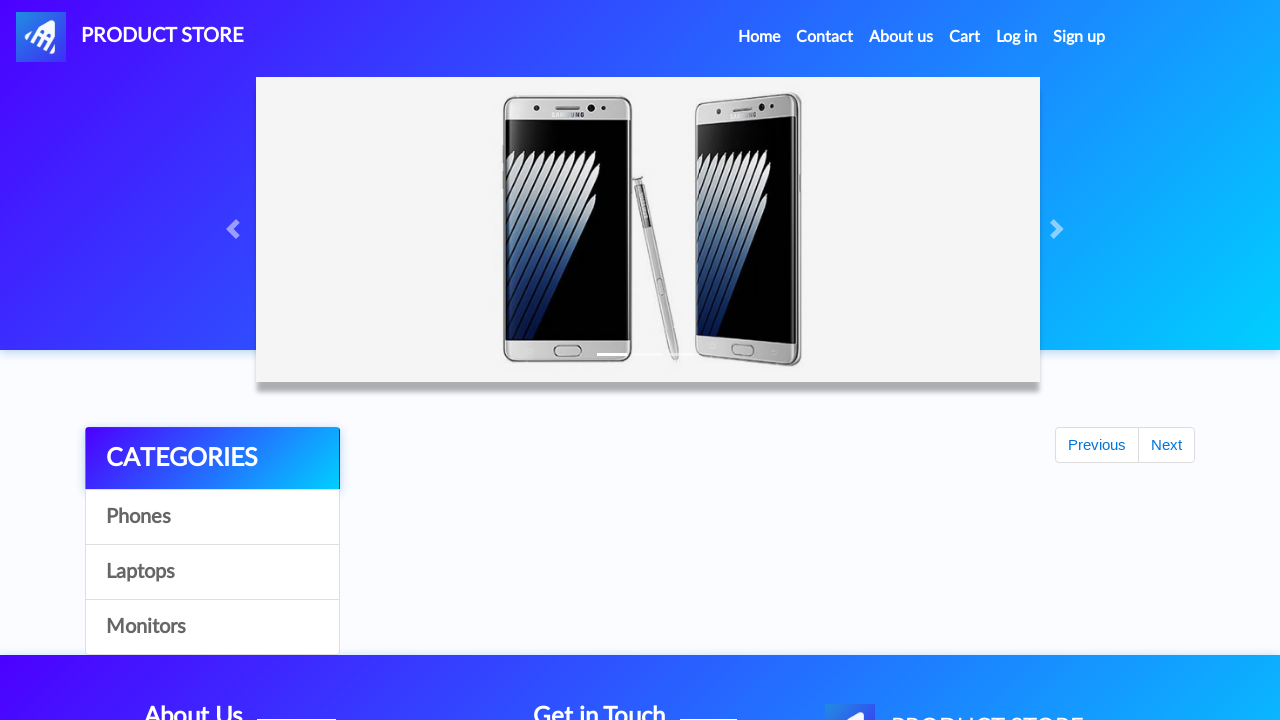

Verified next page button is present on initial page
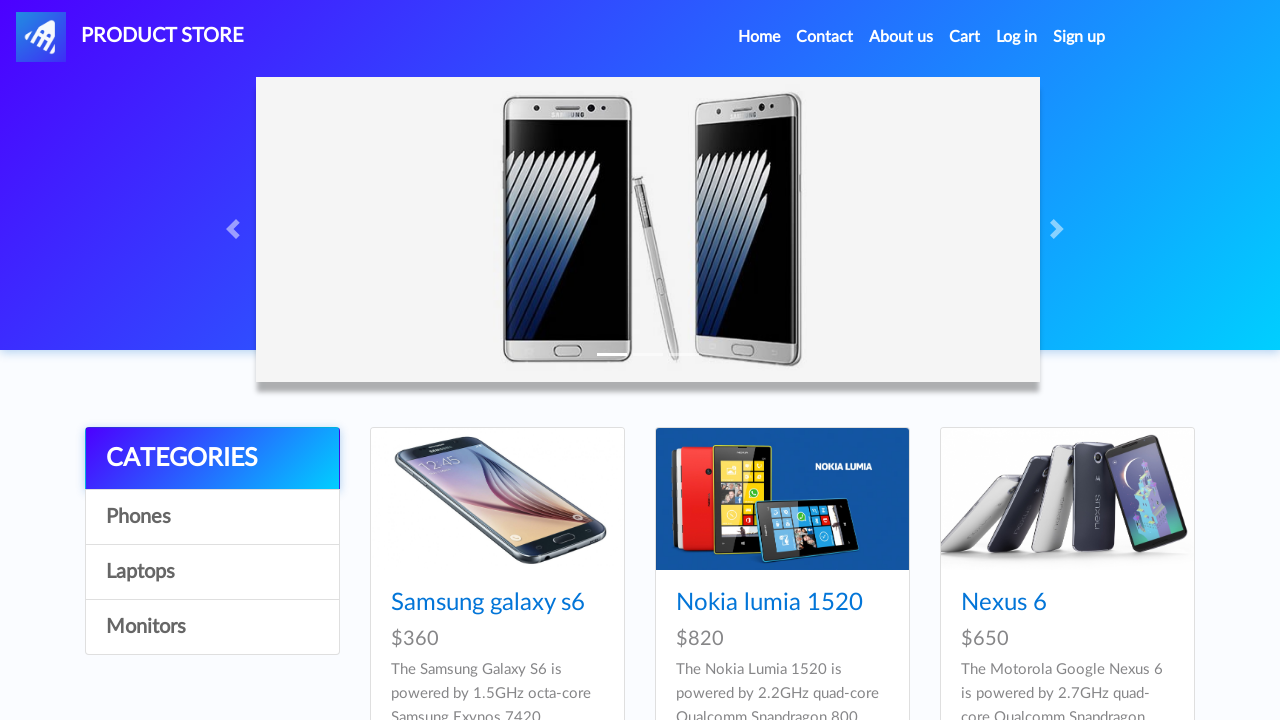

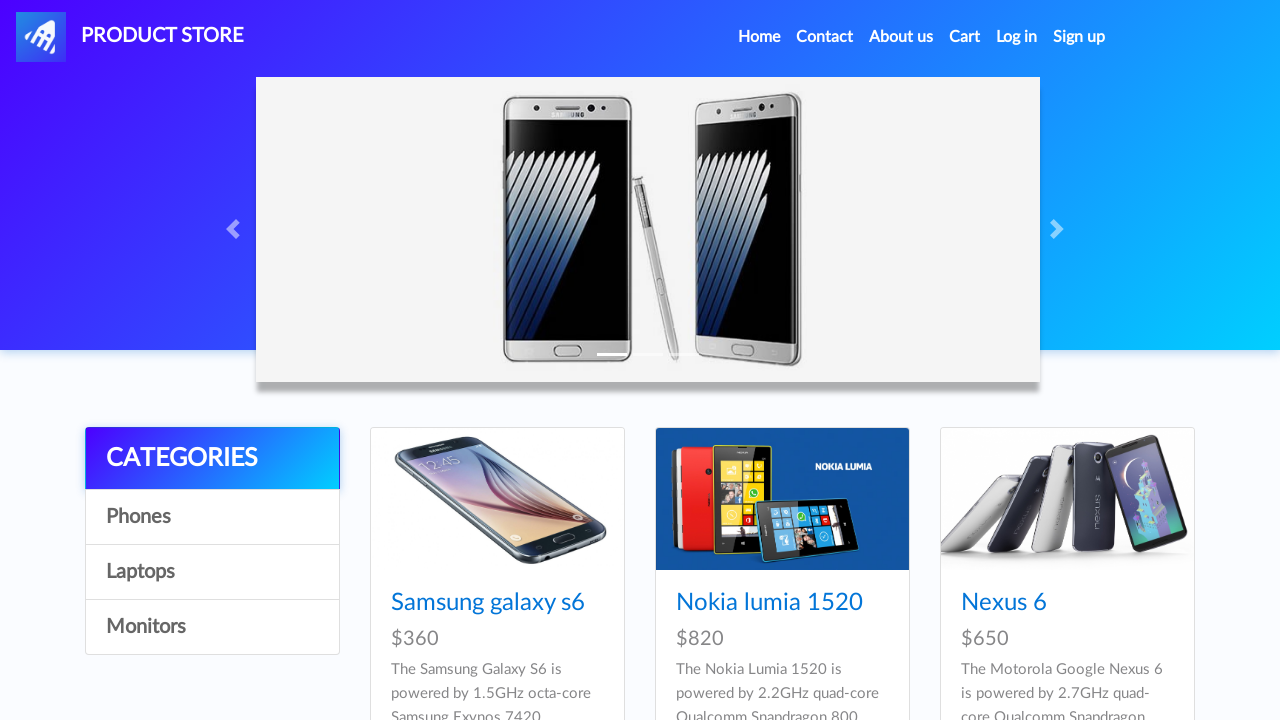